Tests filling out a form with dynamic attribute IDs by entering full name, email, event date, and additional details, then submitting the form and waiting for a confirmation message.

Starting URL: https://training-support.net/webelements/dynamic-attributes

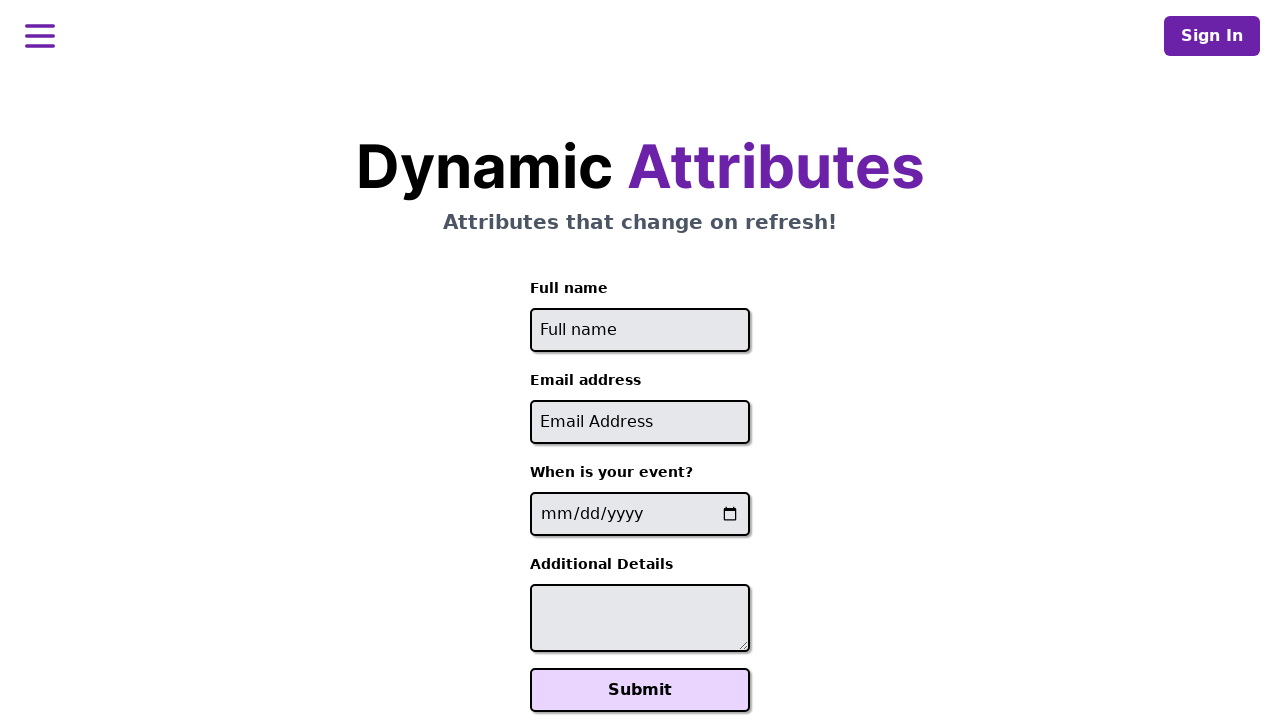

Filled full name field with 'Rakesh kumar' using ID attribute selector on input[id^='full-name']
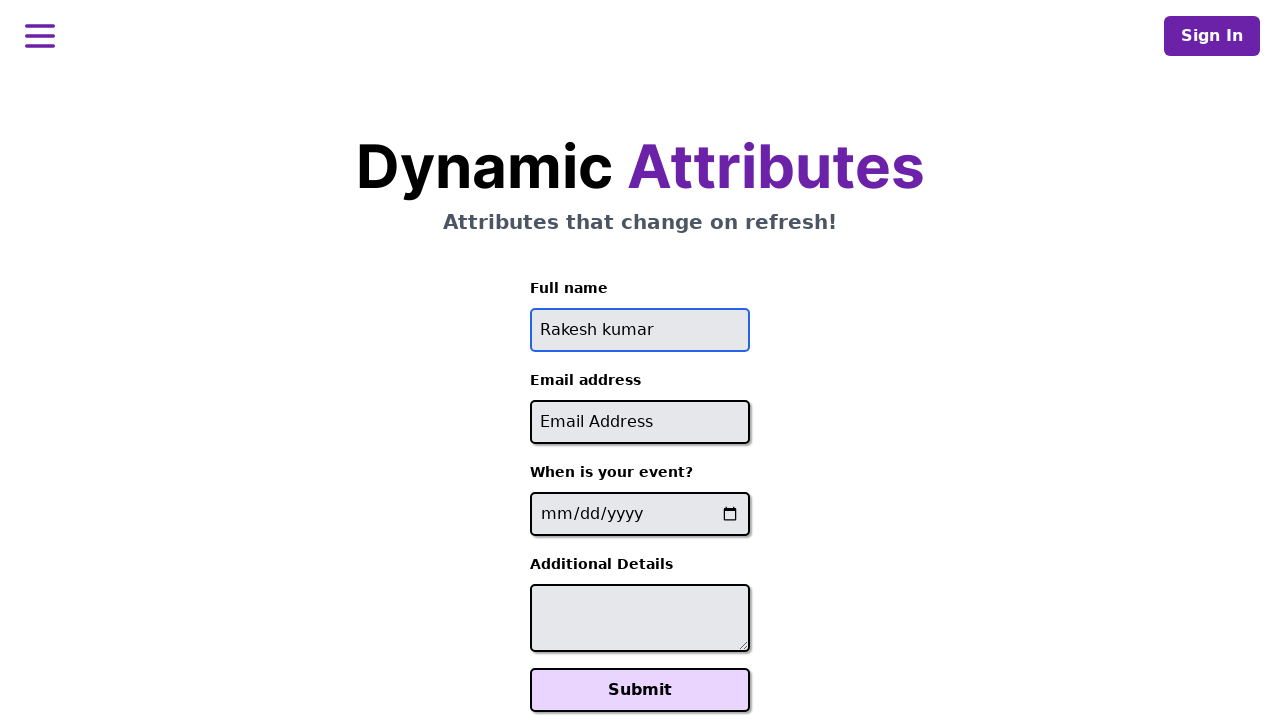

Filled email field with 'rakesh@gmail.com' using ID substring selector on input[id*='-email']
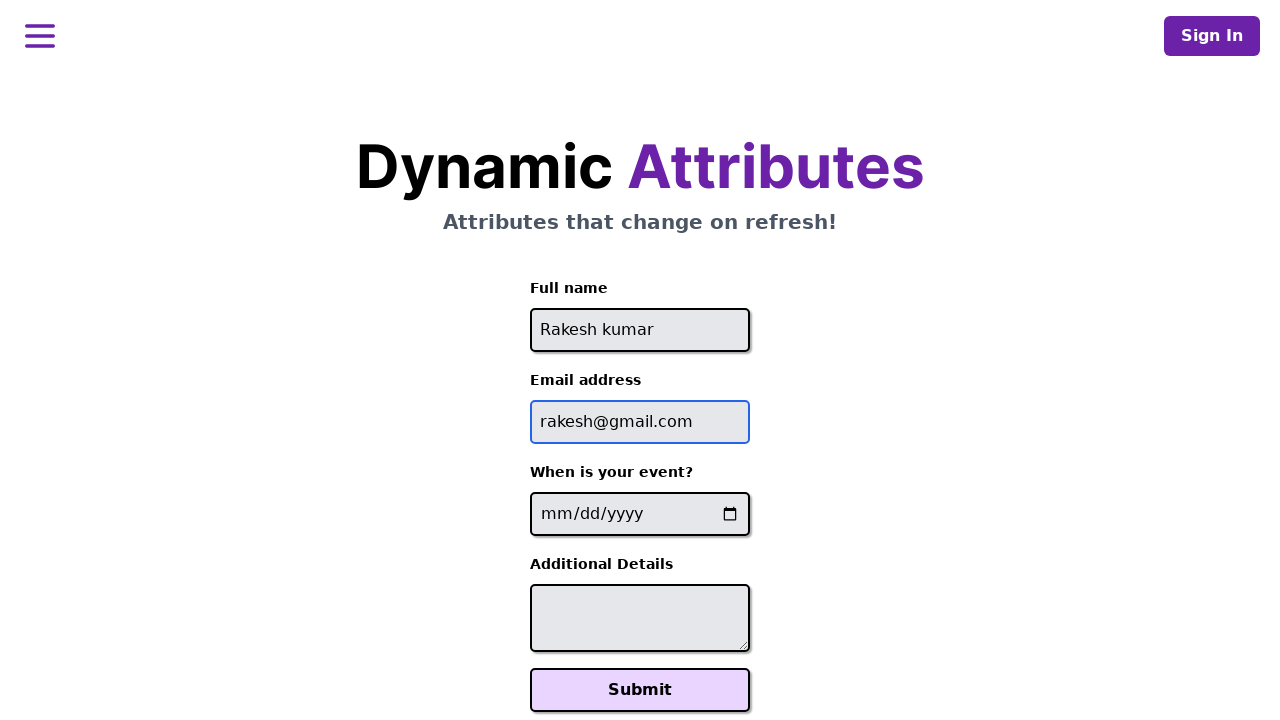

Filled event date field with '2002-09-01' using name substring selector on input[name*='-event-date']
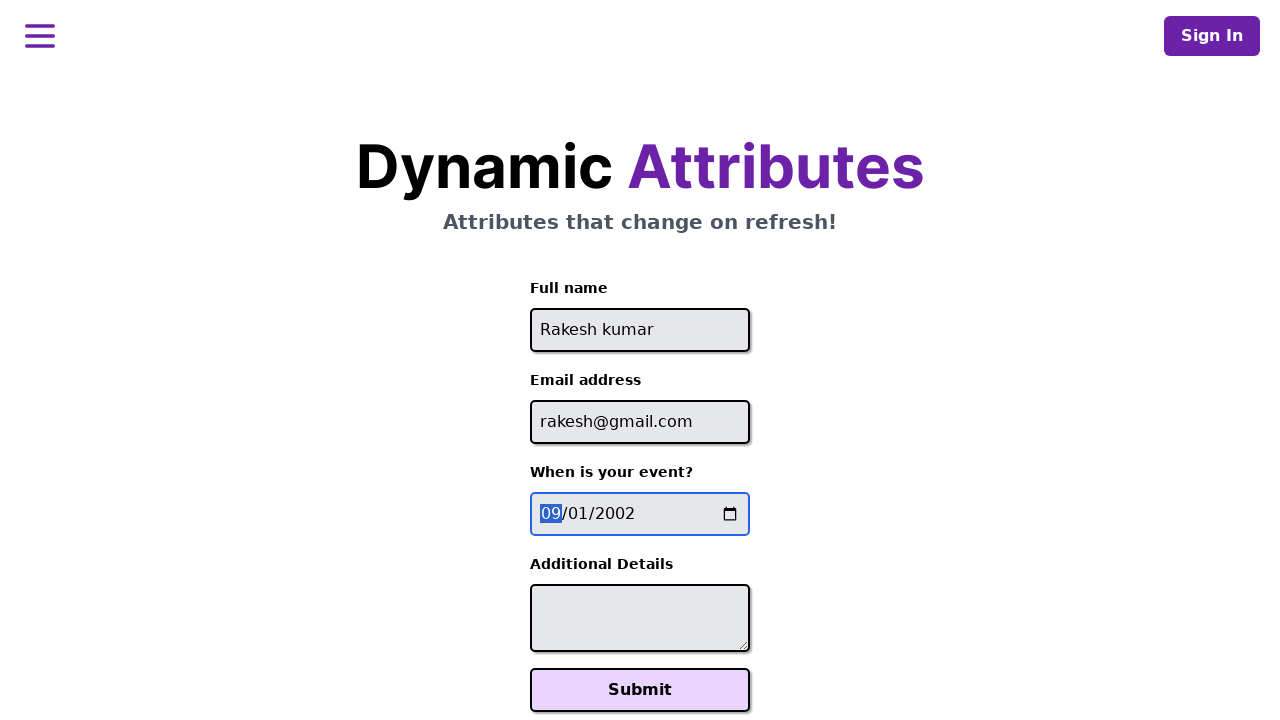

Filled additional details textarea with 'jumba' using ID substring selector on textarea[id*='additional-details']
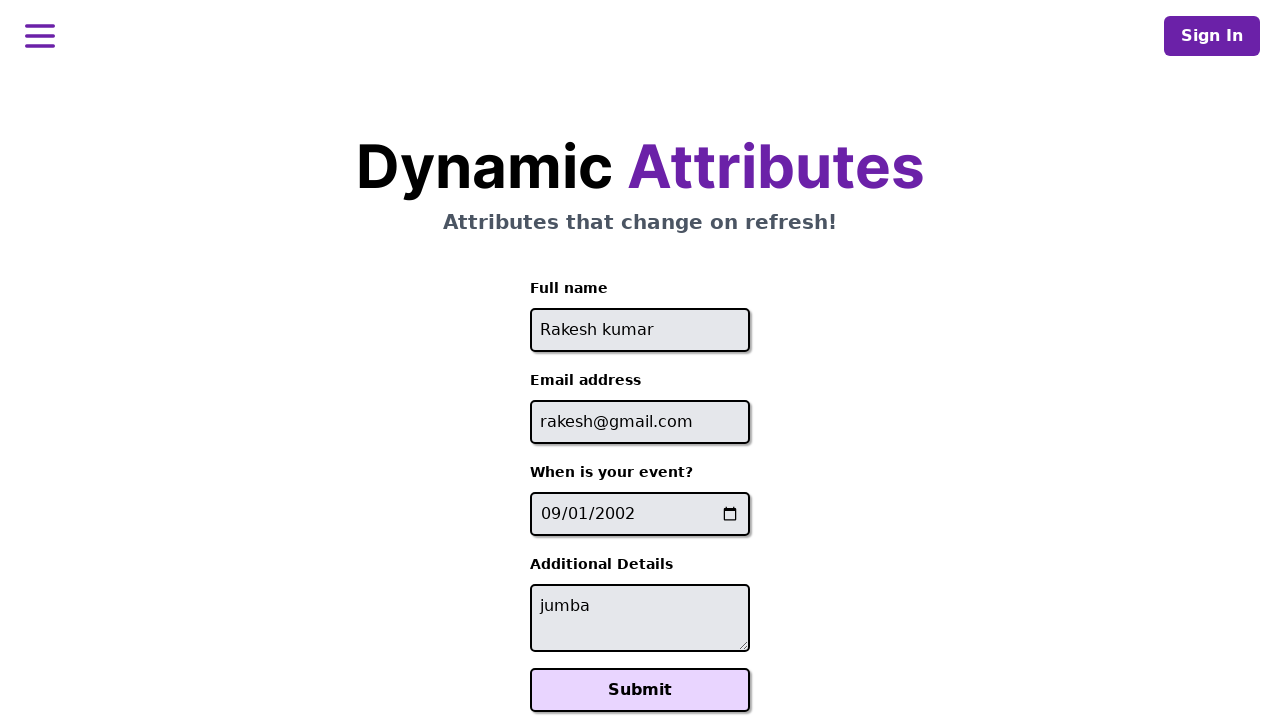

Clicked Submit button to submit the form at (640, 690) on button:text('Submit')
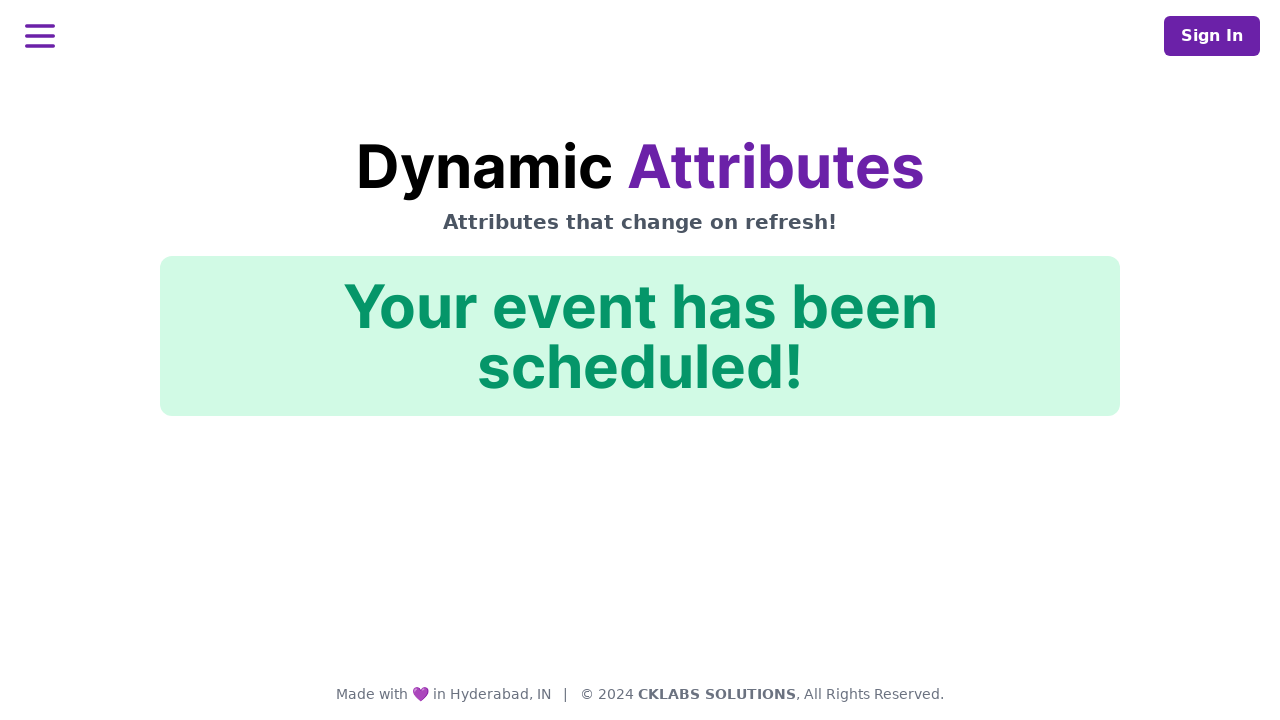

Confirmation message appeared on the page
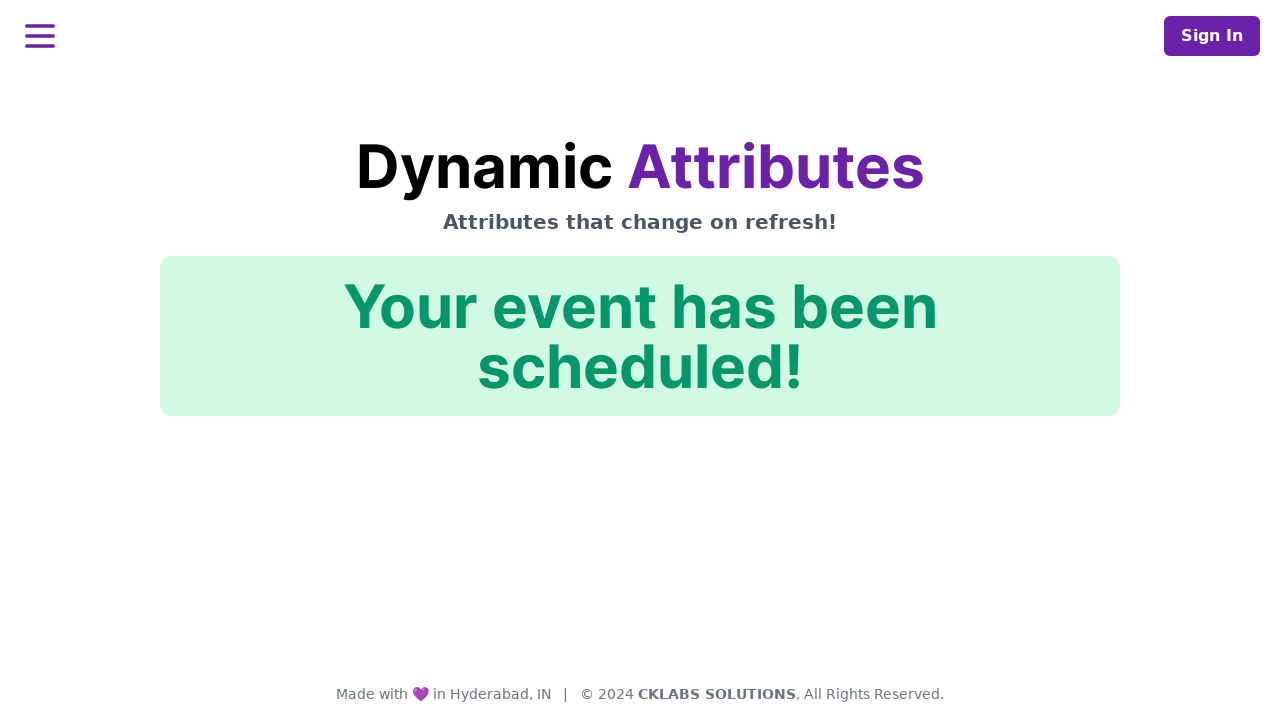

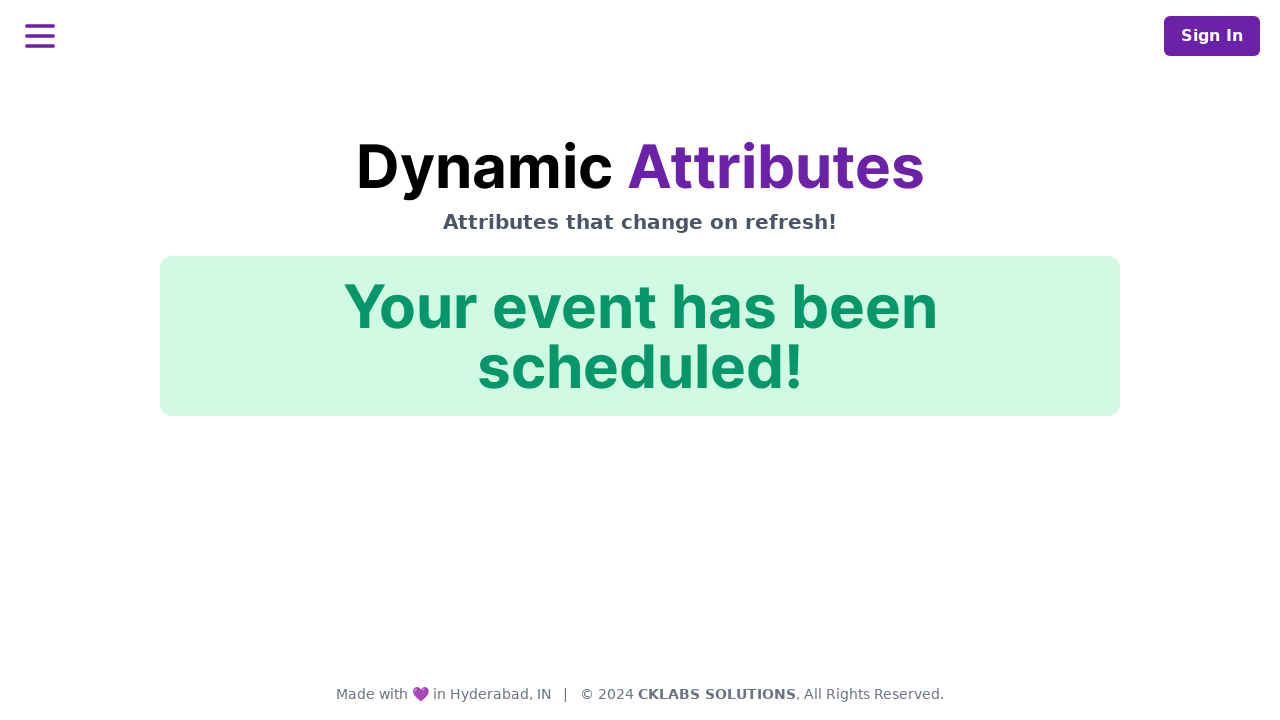